Tests adding specific vegetables (Beetroot and Cucumber) to a shopping cart by iterating through product listings and clicking the add button for matching items

Starting URL: https://rahulshettyacademy.com/seleniumPractise/

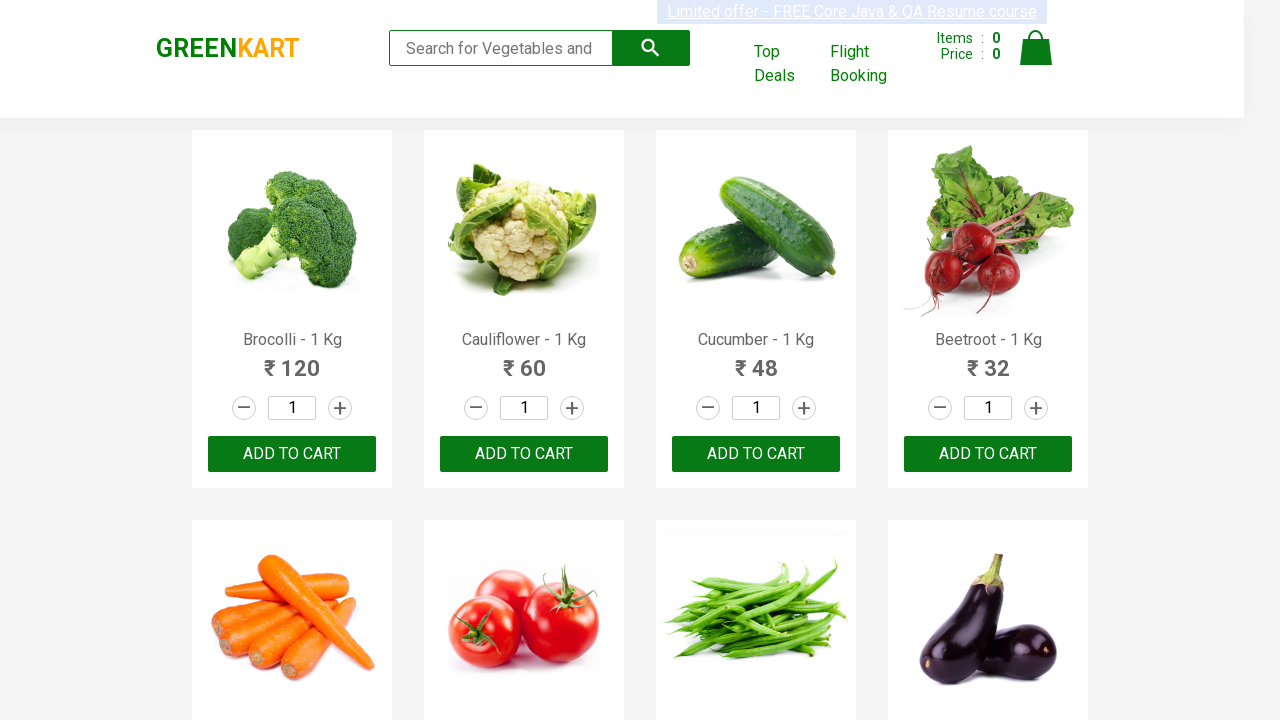

Waited for product listings to load
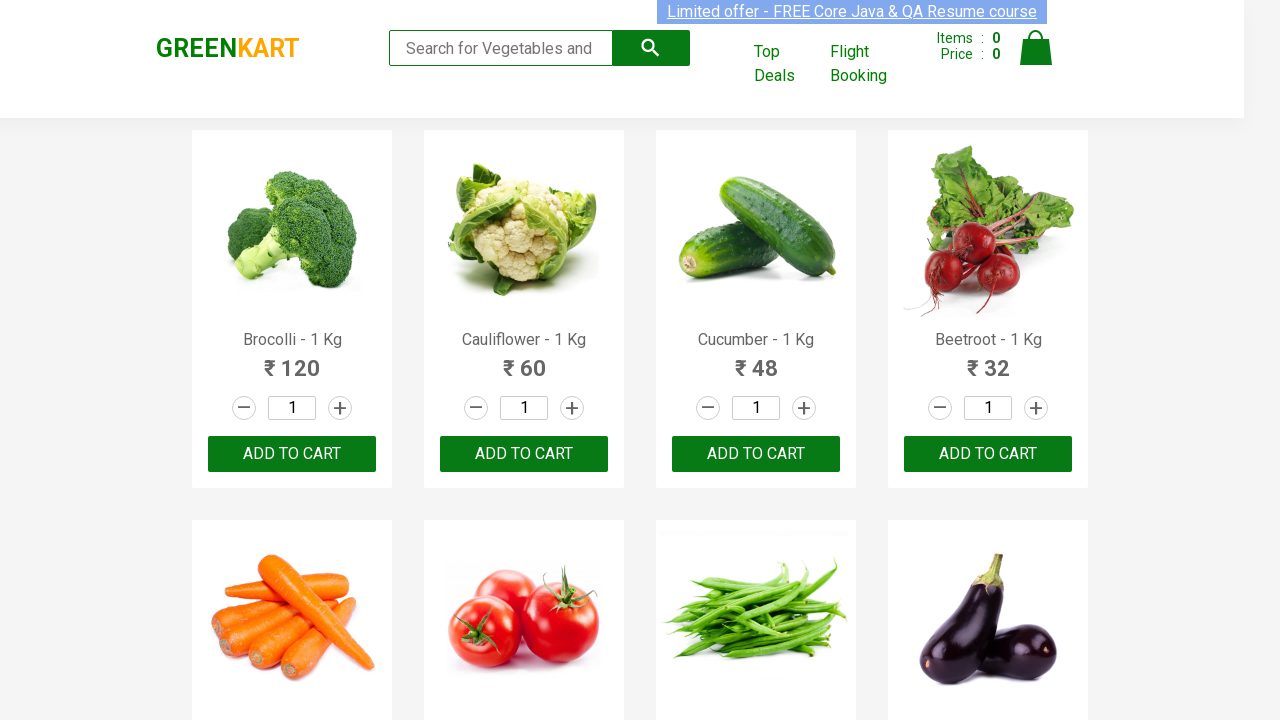

Retrieved all product name elements from the page
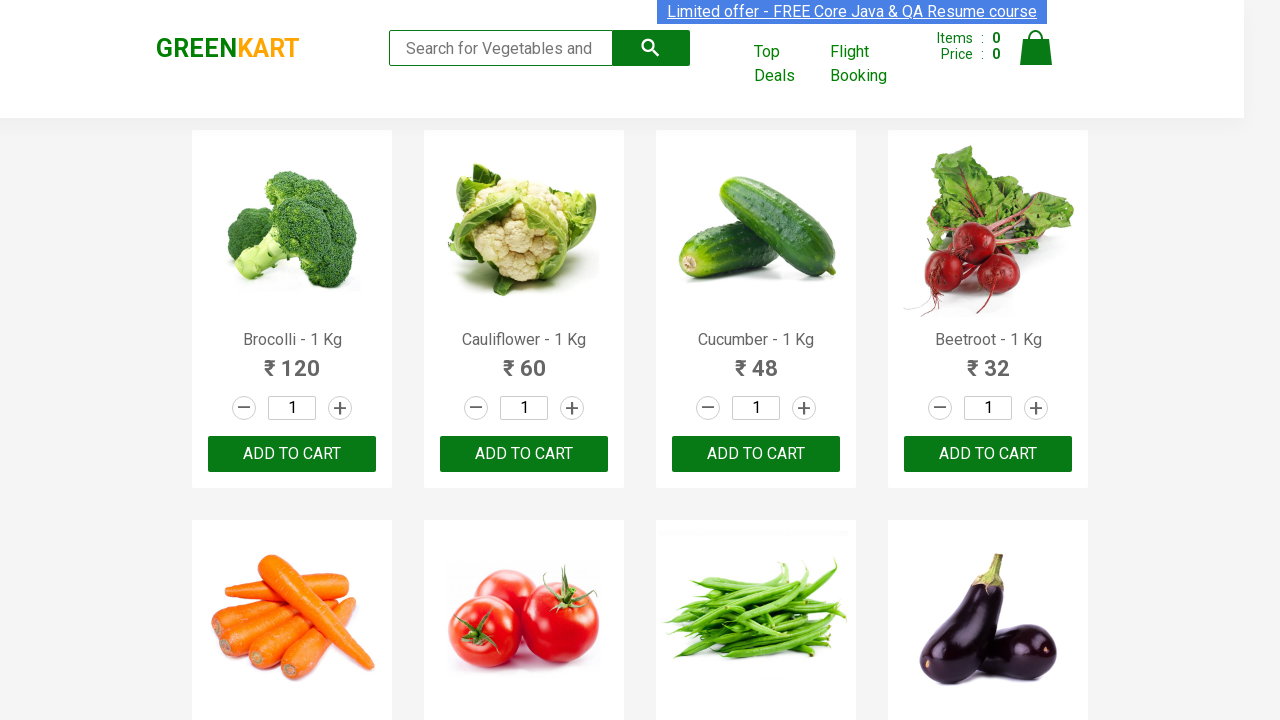

Retrieved text content from product at index 0
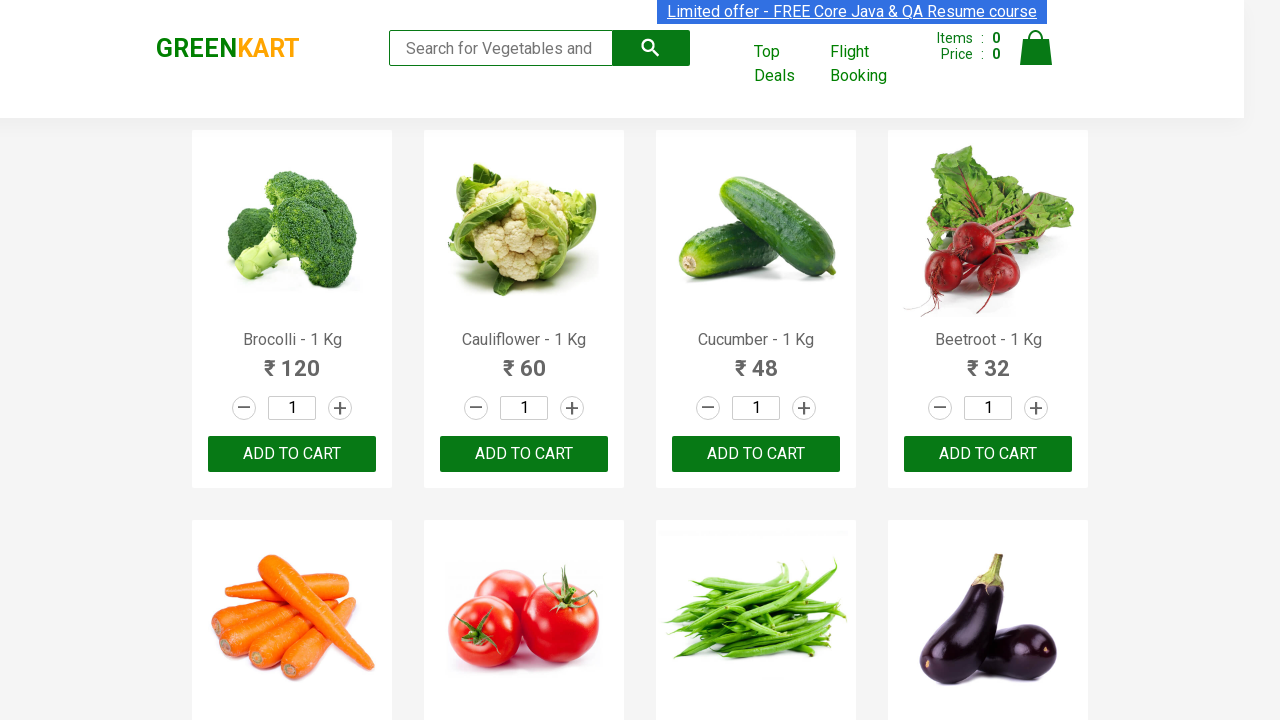

Extracted product name: 'Brocolli'
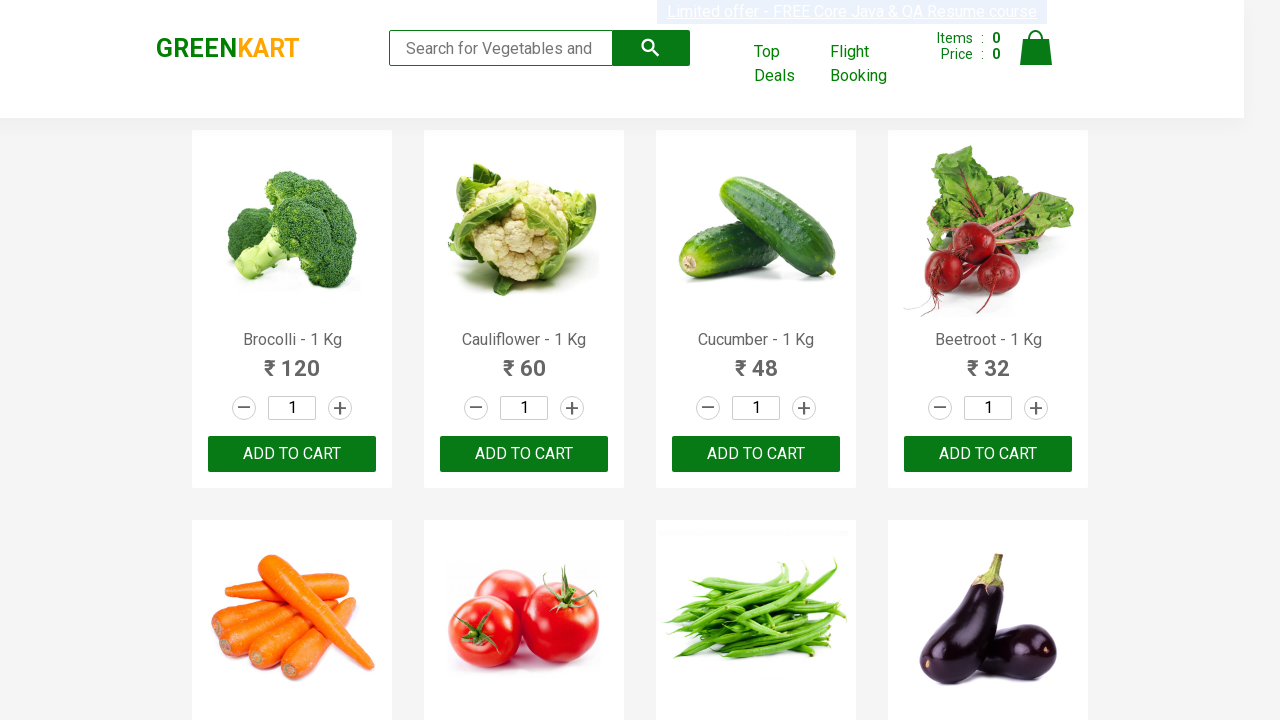

Retrieved text content from product at index 1
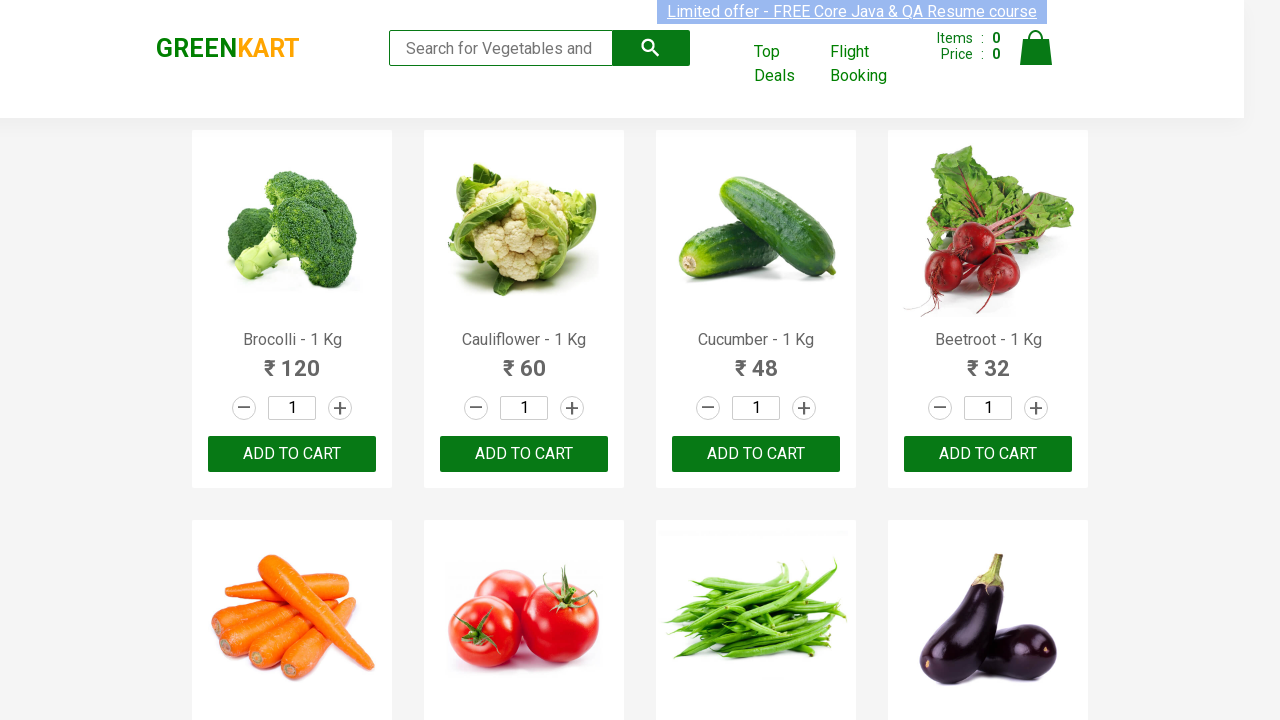

Extracted product name: 'Cauliflower'
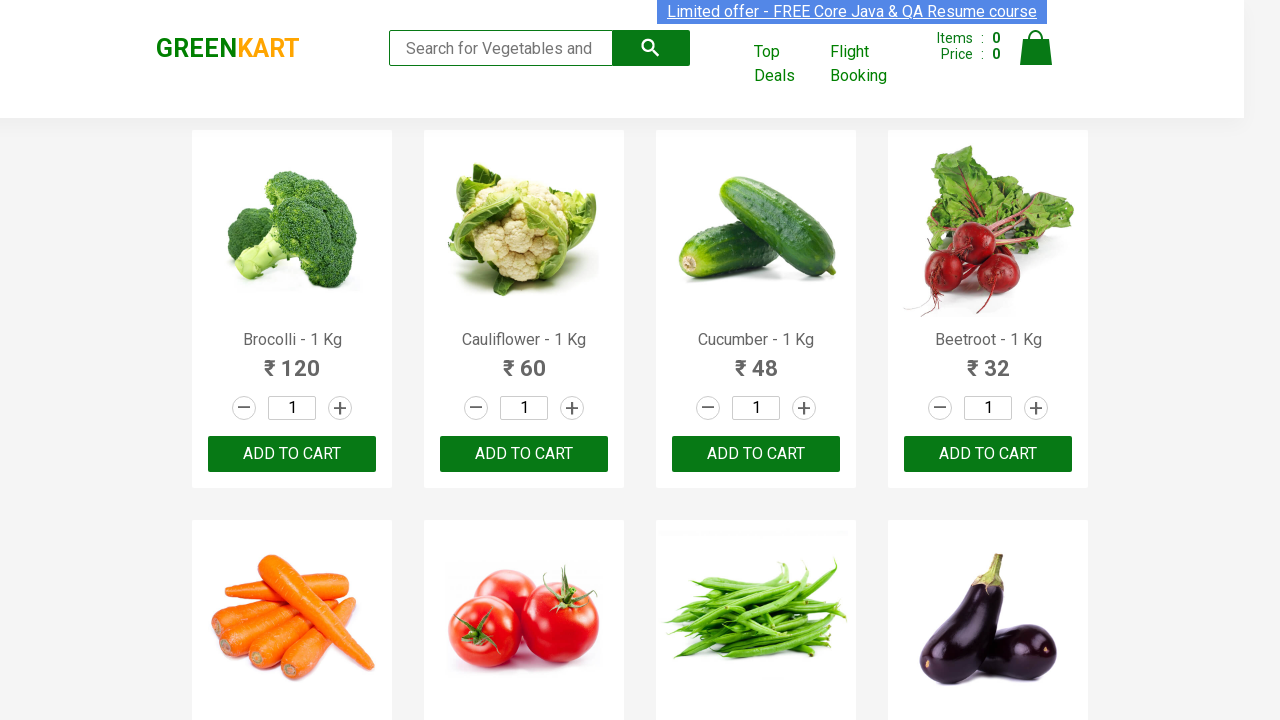

Retrieved text content from product at index 2
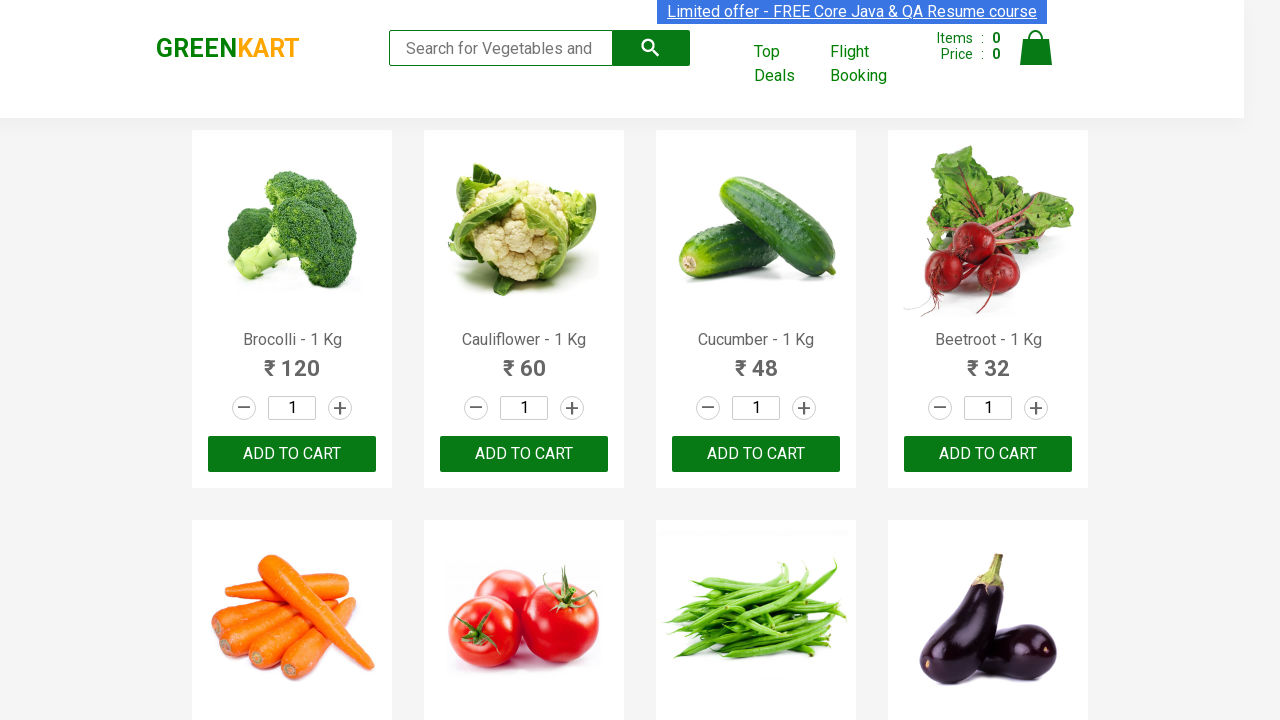

Extracted product name: 'Cucumber'
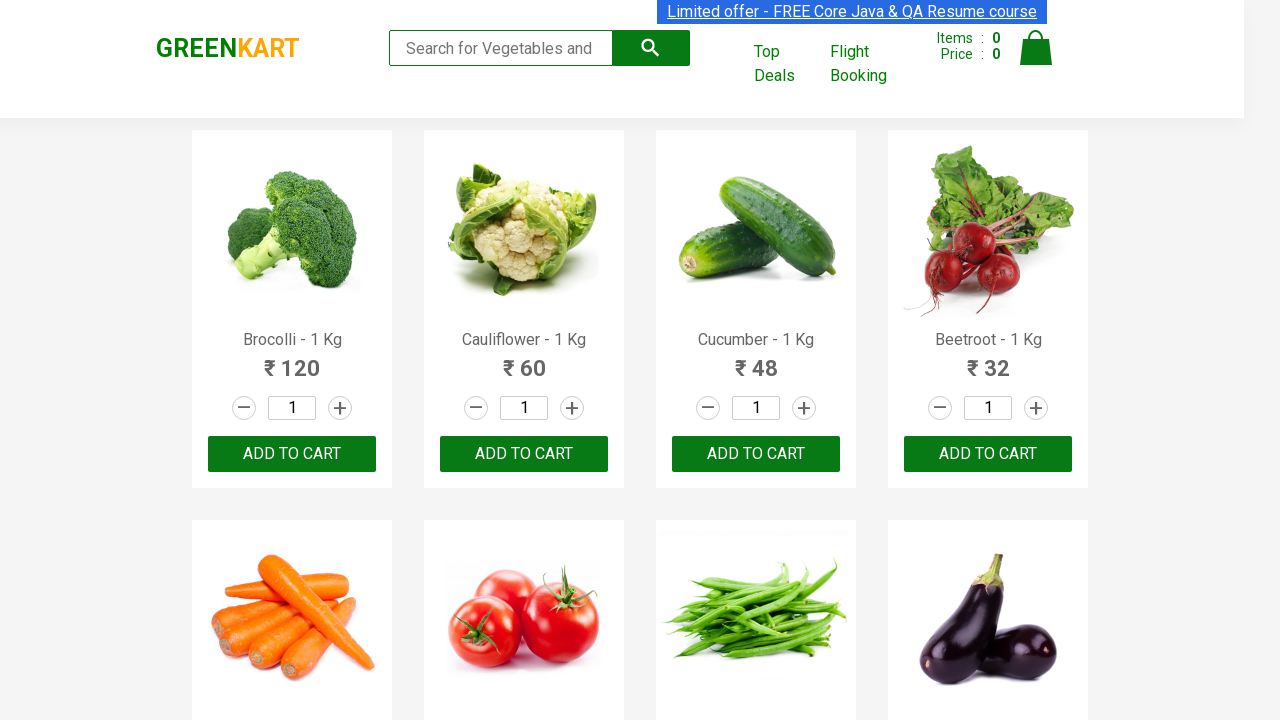

Retrieved all add to cart buttons for product 'Cucumber'
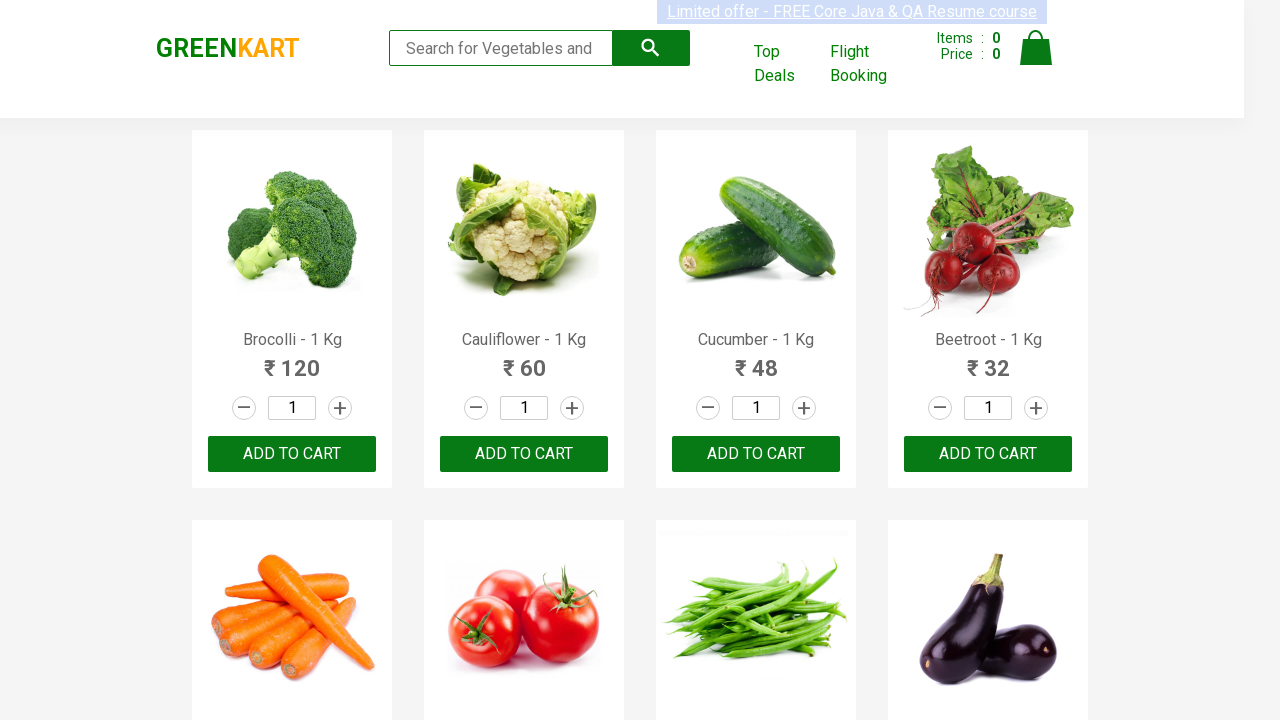

Clicked add to cart button for 'Cucumber' at (756, 454) on xpath=//div[@class='product-action']/button >> nth=2
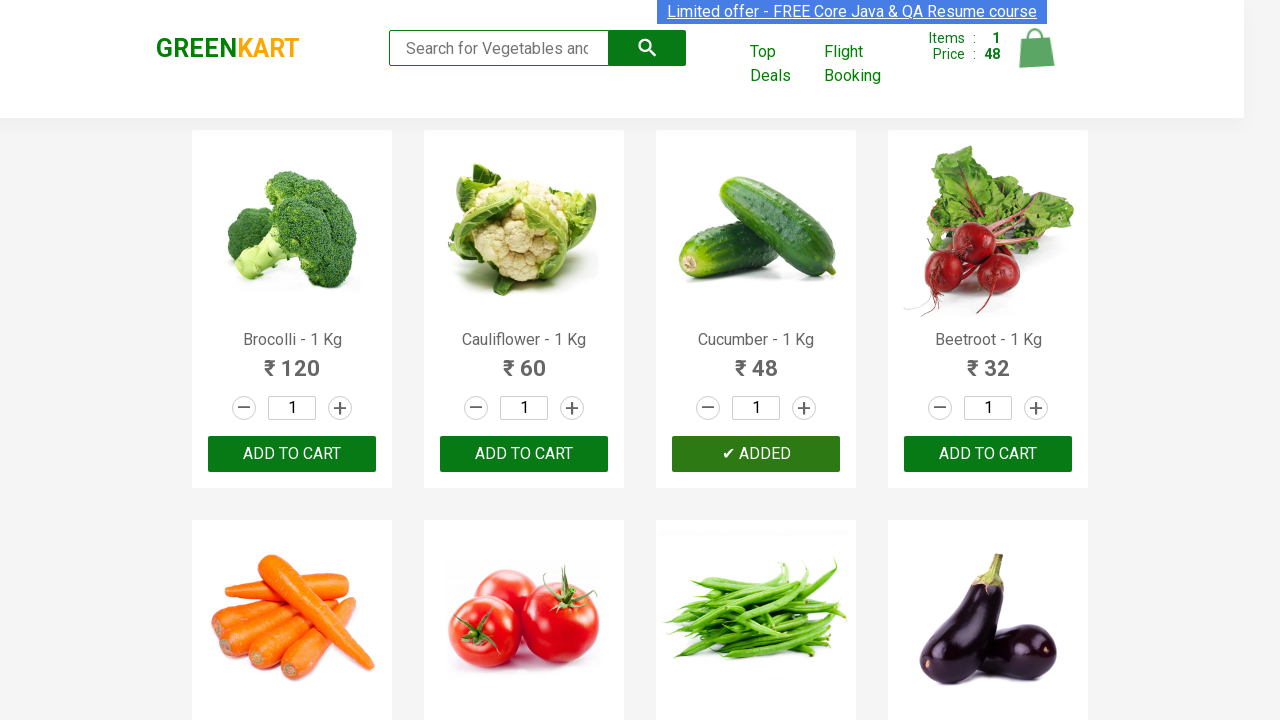

Incremented added count to 1
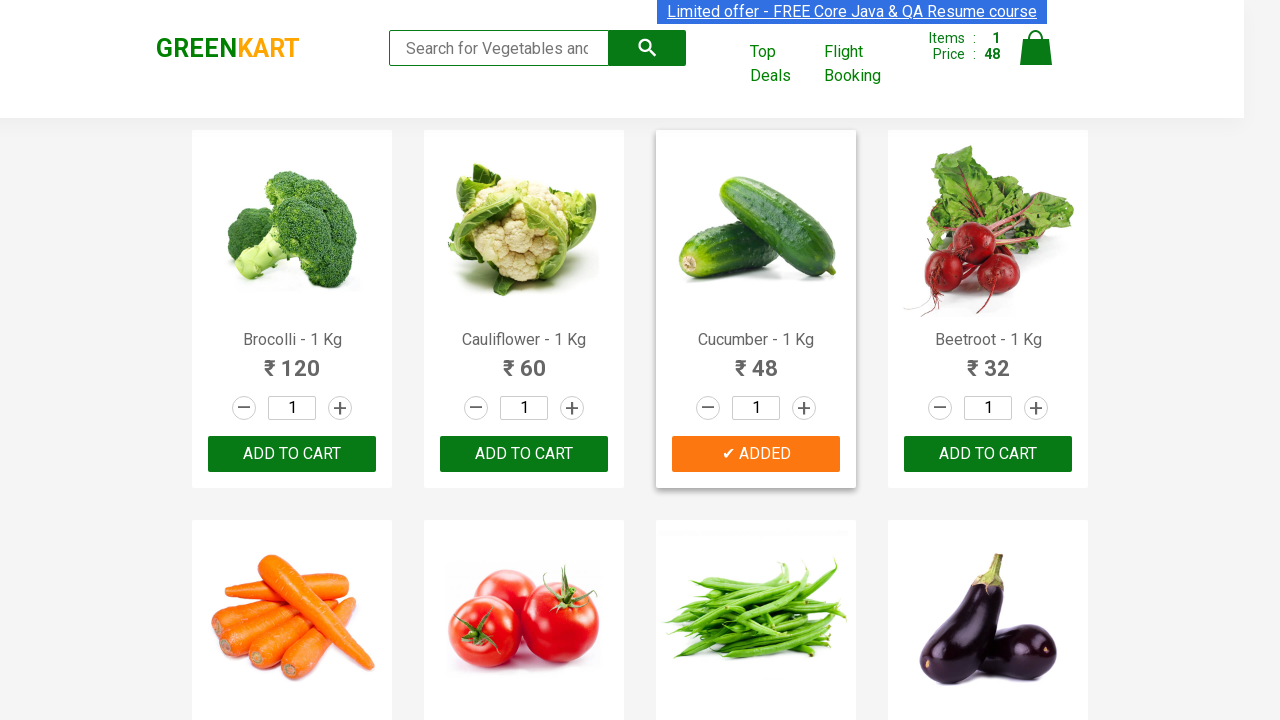

Retrieved text content from product at index 3
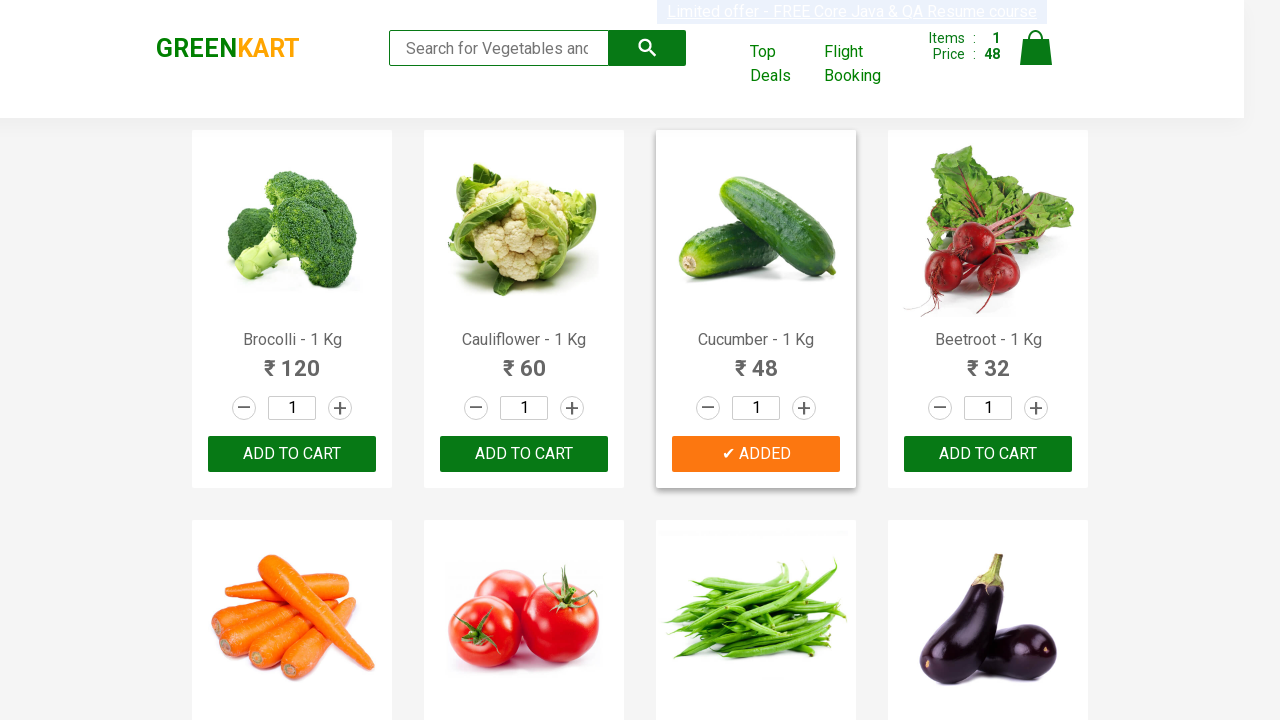

Extracted product name: 'Beetroot'
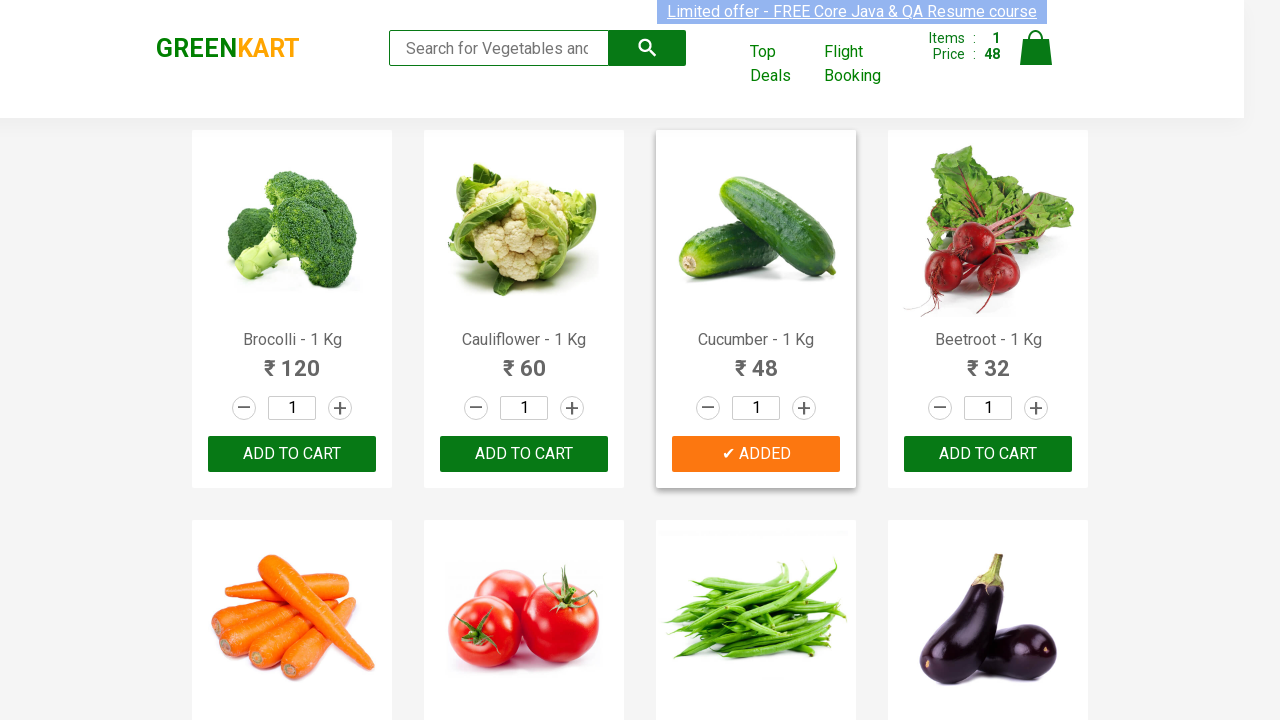

Retrieved all add to cart buttons for product 'Beetroot'
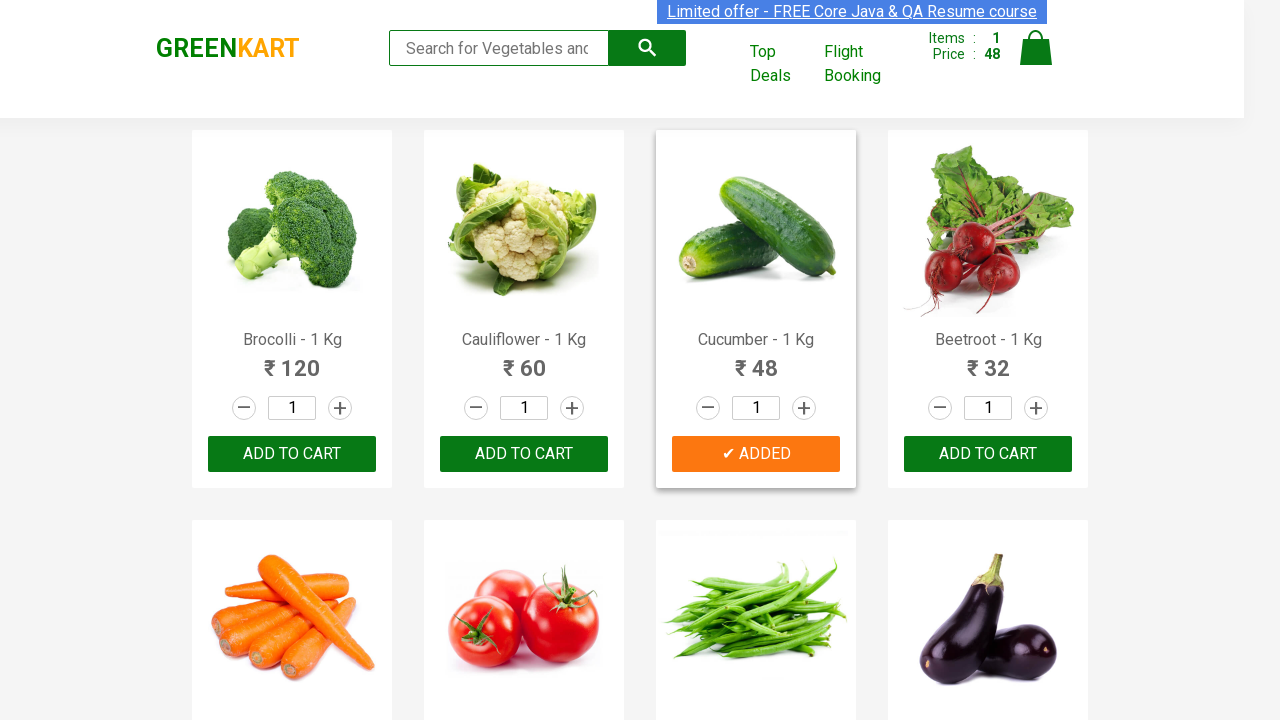

Clicked add to cart button for 'Beetroot' at (988, 454) on xpath=//div[@class='product-action']/button >> nth=3
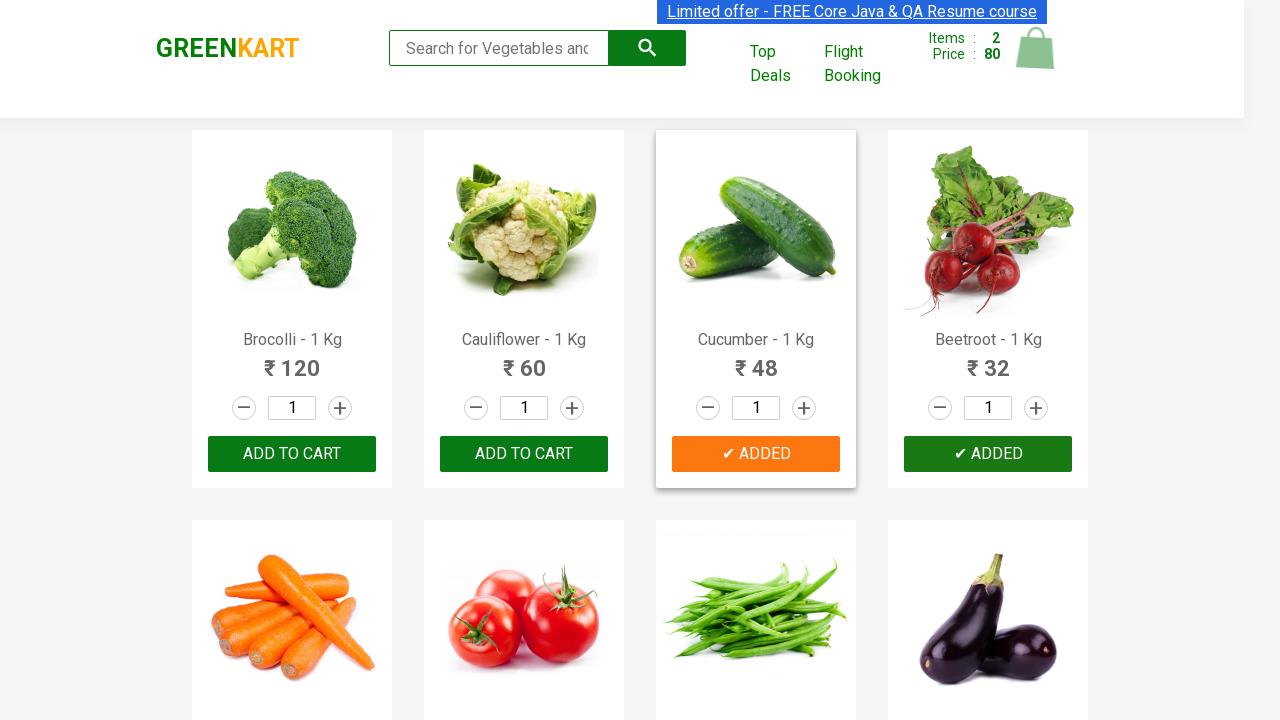

Incremented added count to 2
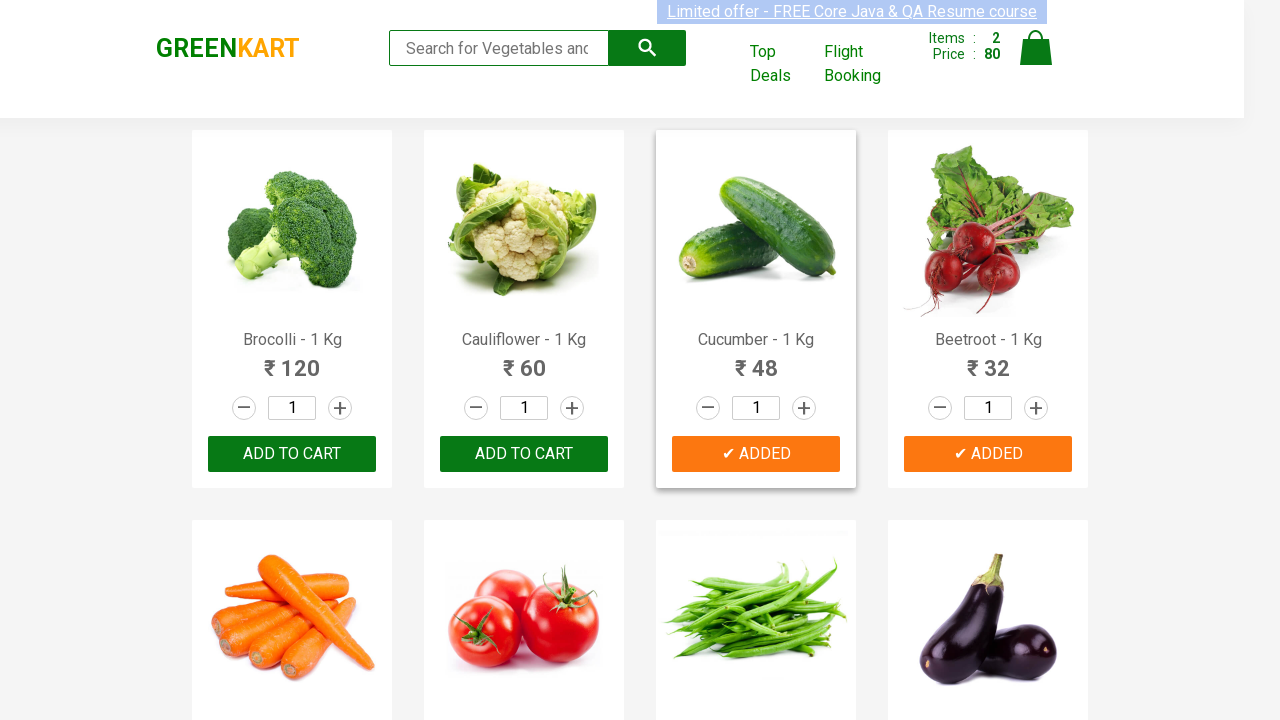

All required vegetables have been added to cart - stopping iteration
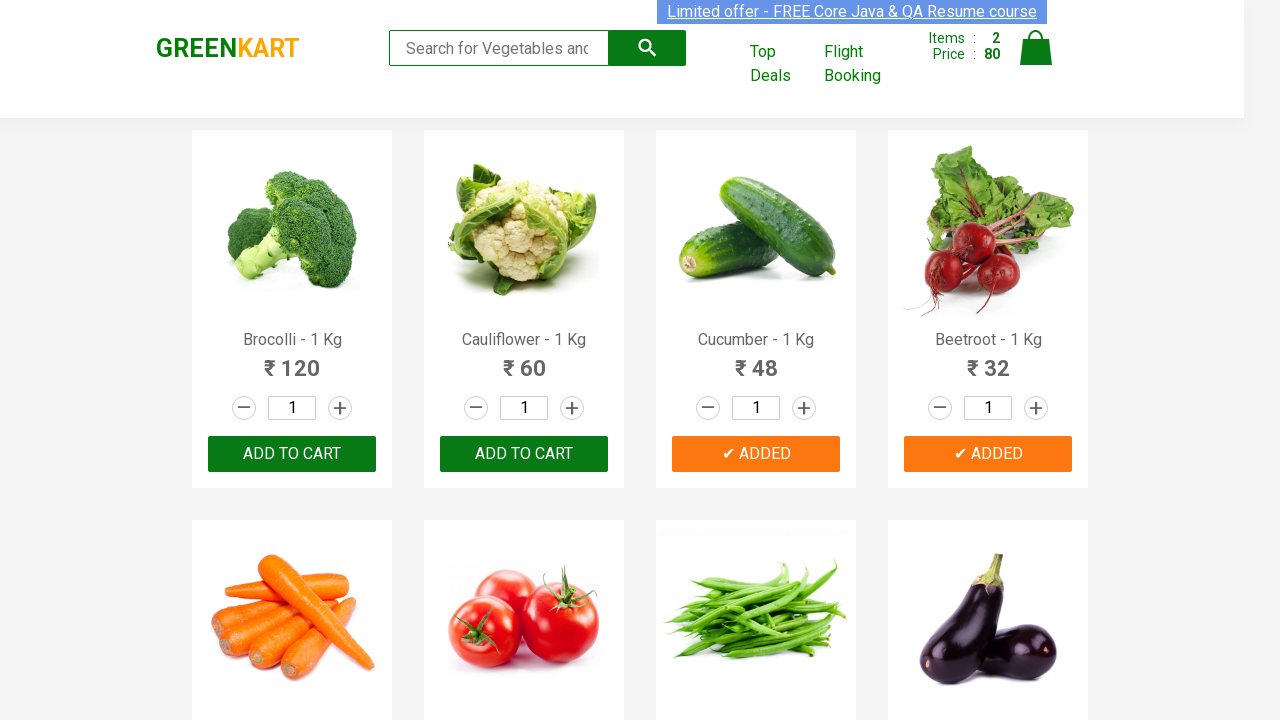

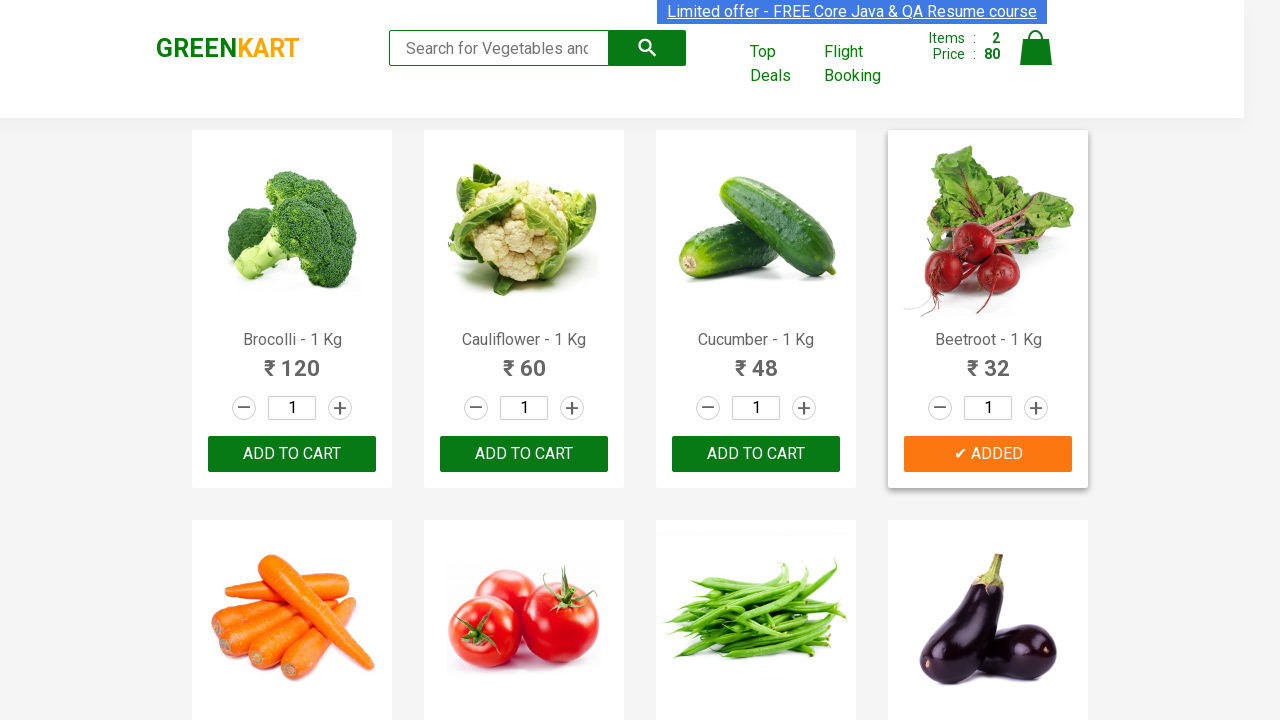